Tests dropdown functionality by selecting options using different methods (index, value, visible text) and verifying dropdown contents

Starting URL: https://the-internet.herokuapp.com/dropdown

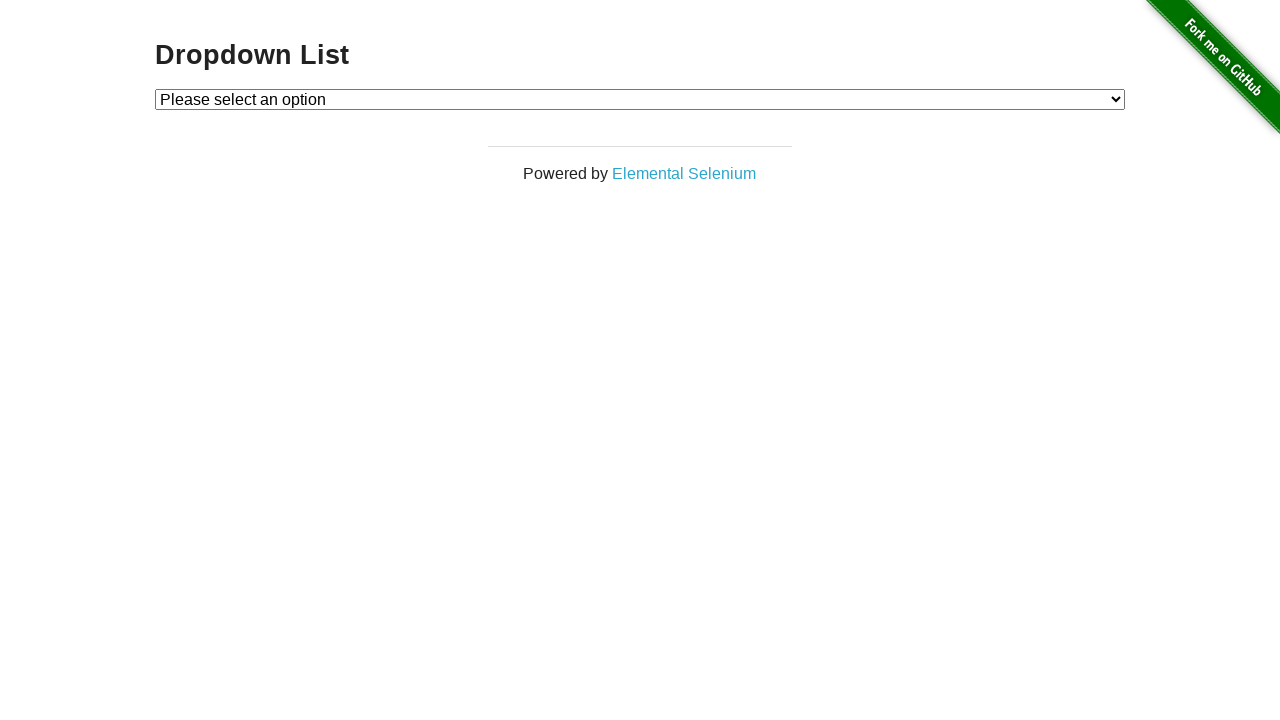

Located dropdown element with id 'dropdown'
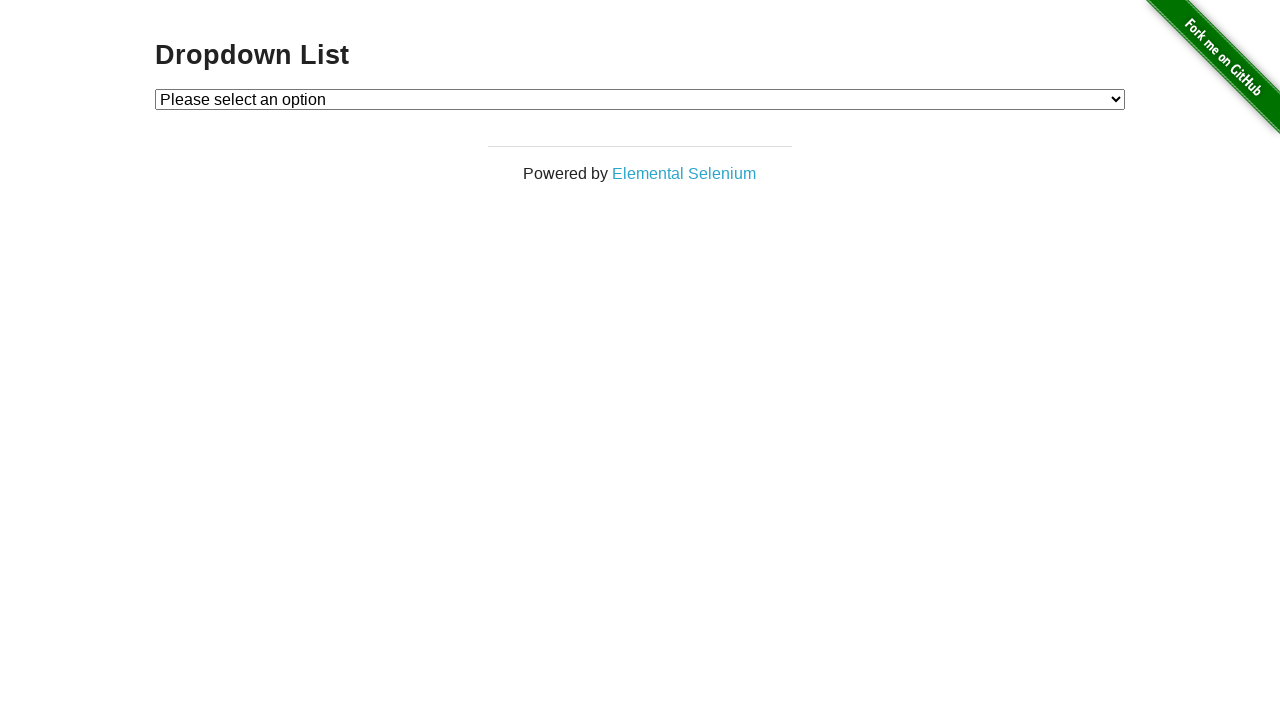

Selected dropdown option at index 1 on select#dropdown
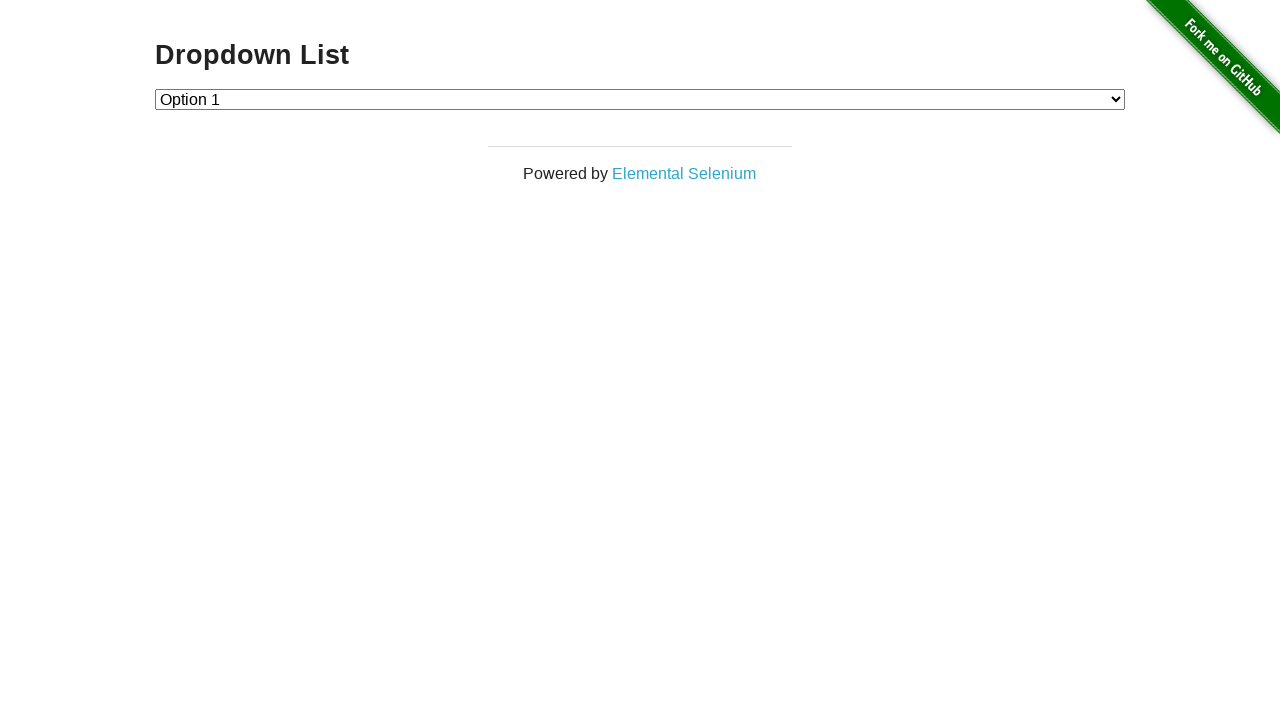

Selected dropdown option with value '2' on select#dropdown
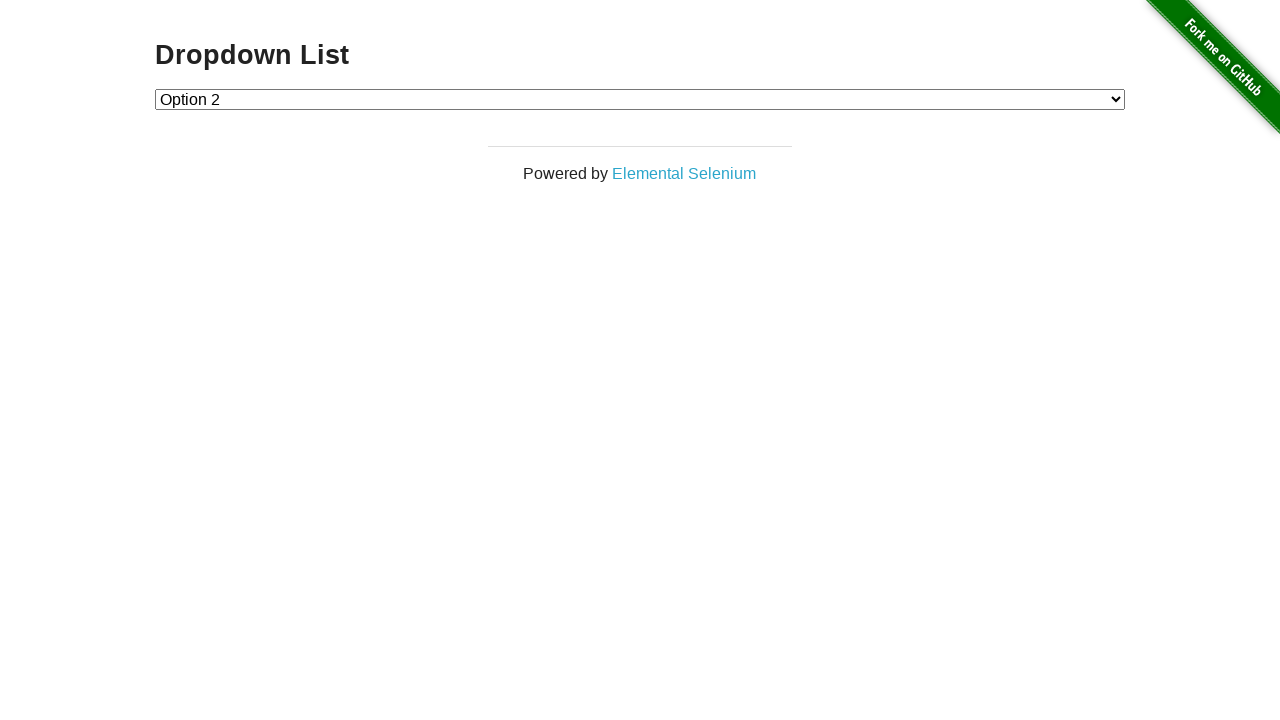

Selected dropdown option with visible text 'Option 1' on select#dropdown
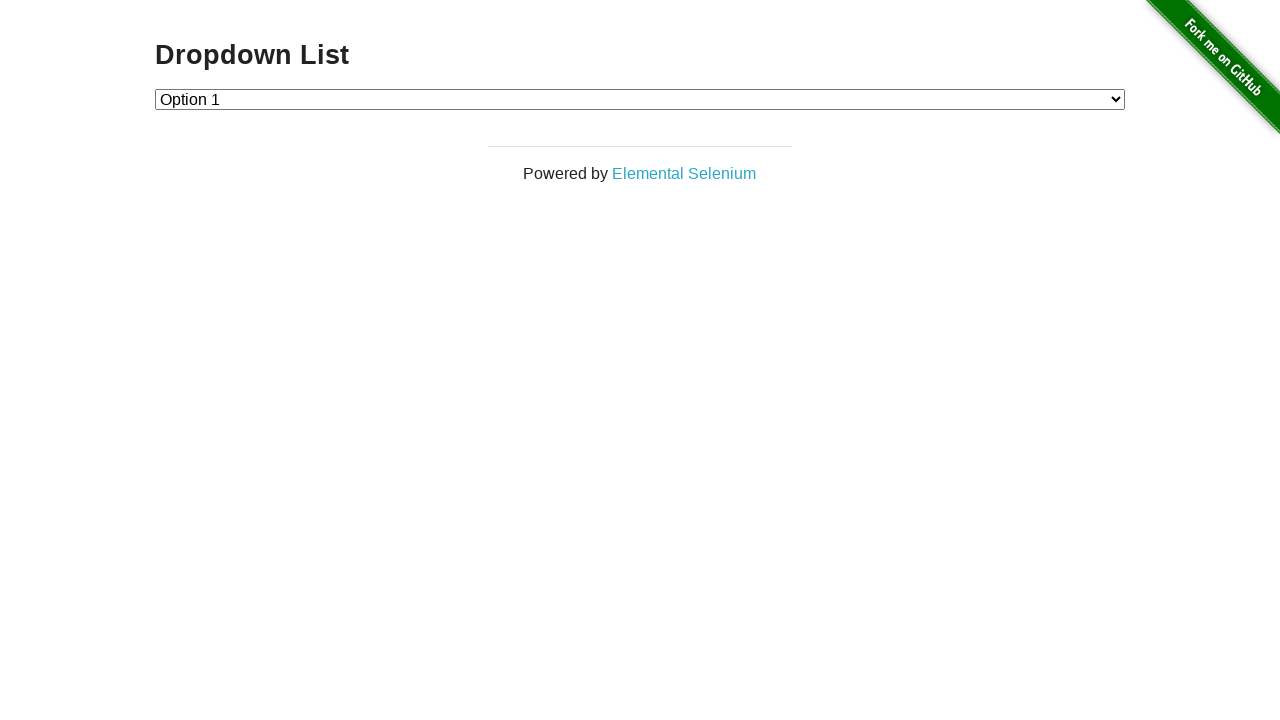

Retrieved all dropdown options: ['Please select an option', 'Option 1', 'Option 2']
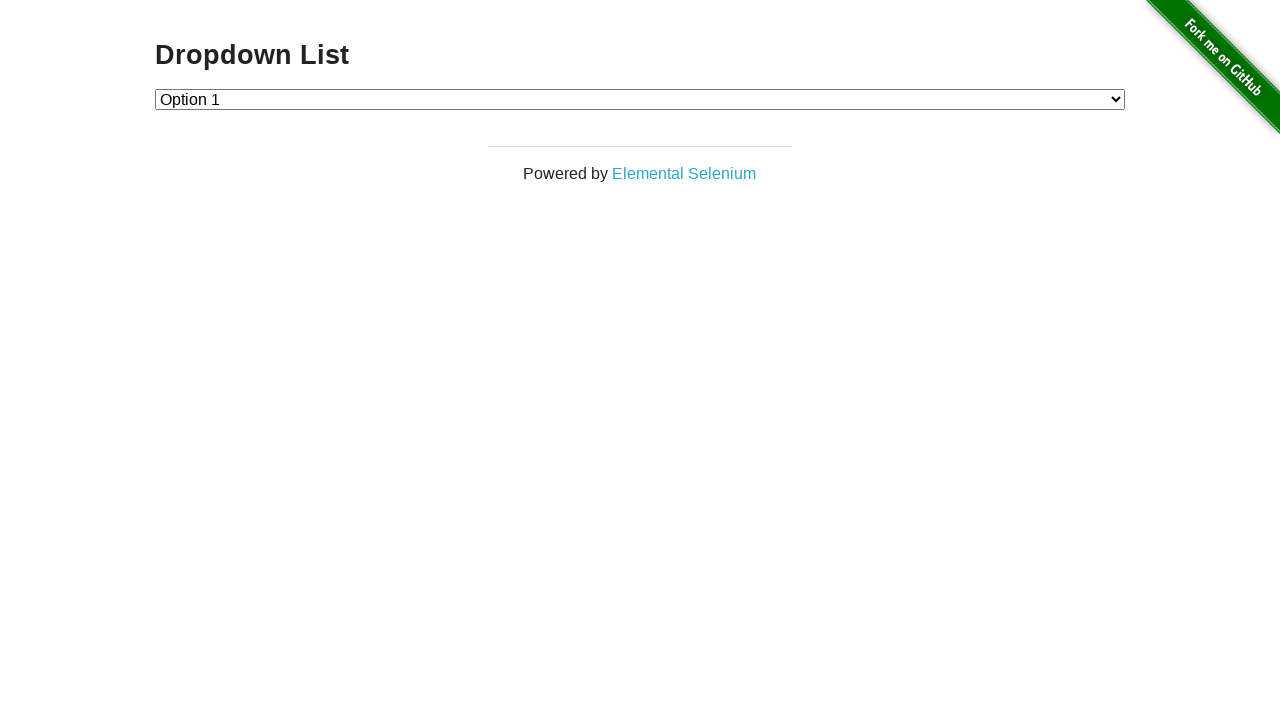

Retrieved text content of dropdown option at index 2: 'Option 2'
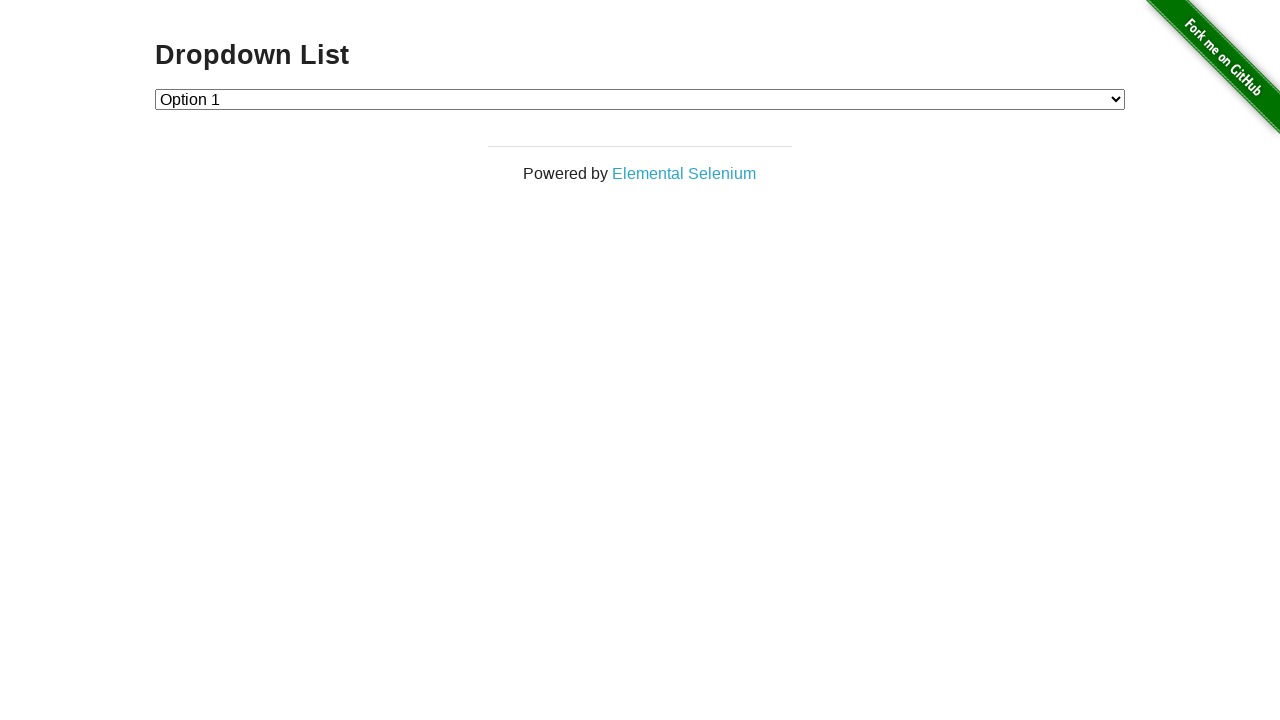

Verified that option at index 2 has text 'Option 2'
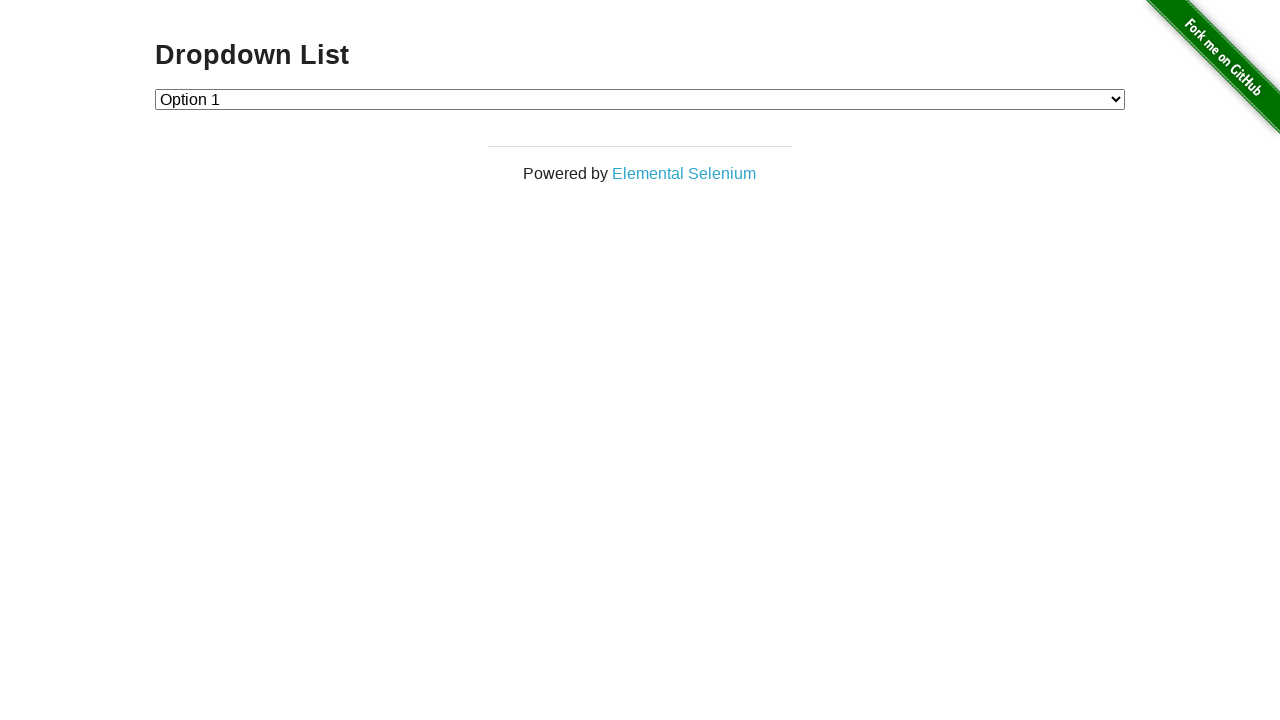

Retrieved current dropdown value: '1'
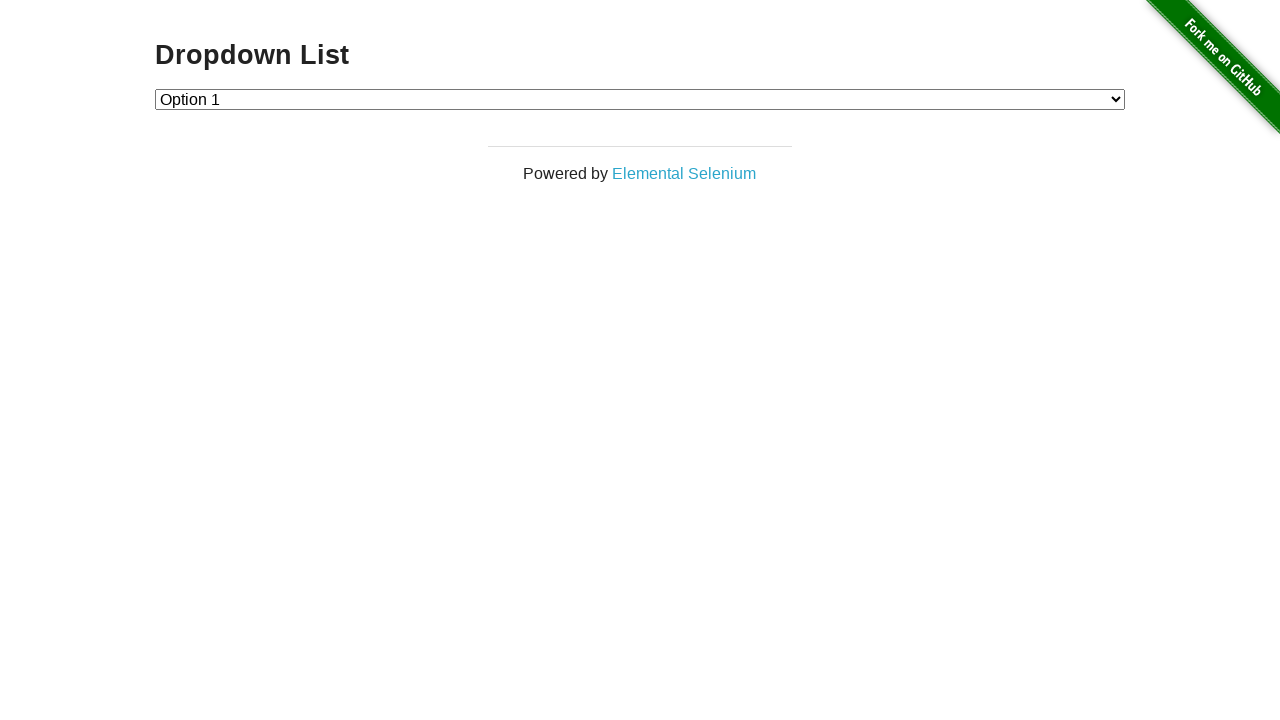

Retrieved text of currently selected option: 'Option 1'
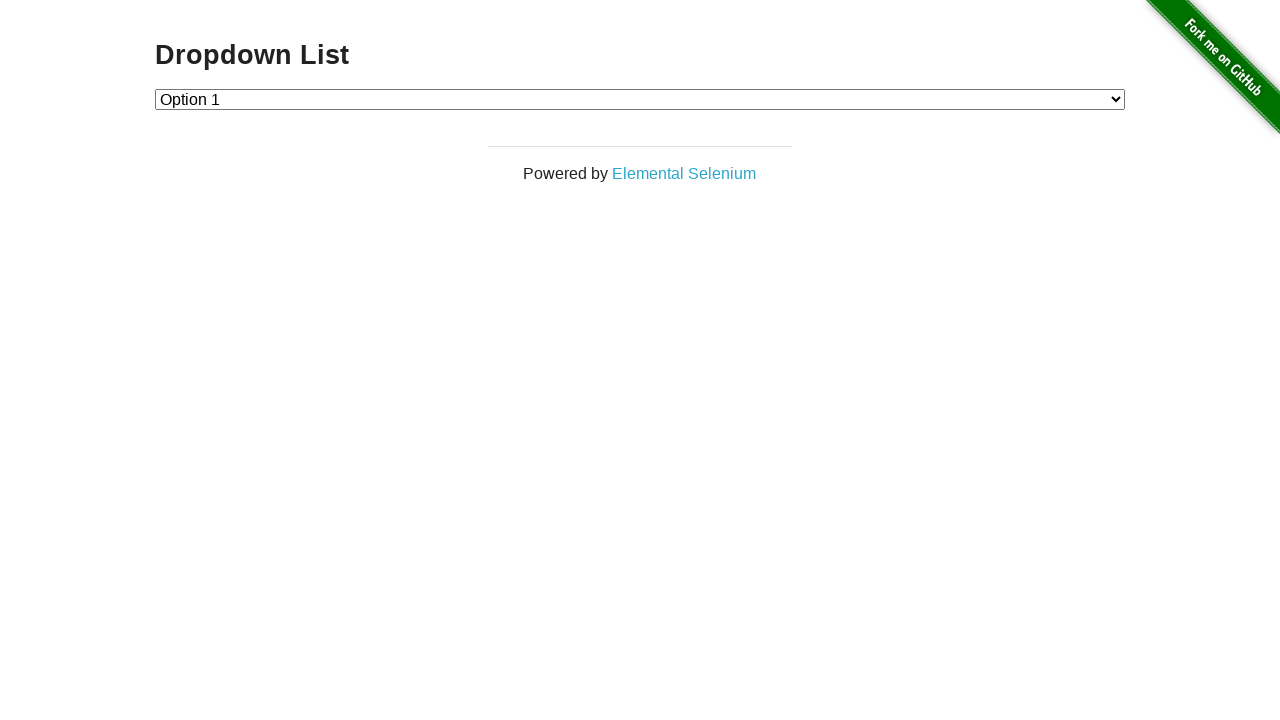

Counted total dropdown options: 3
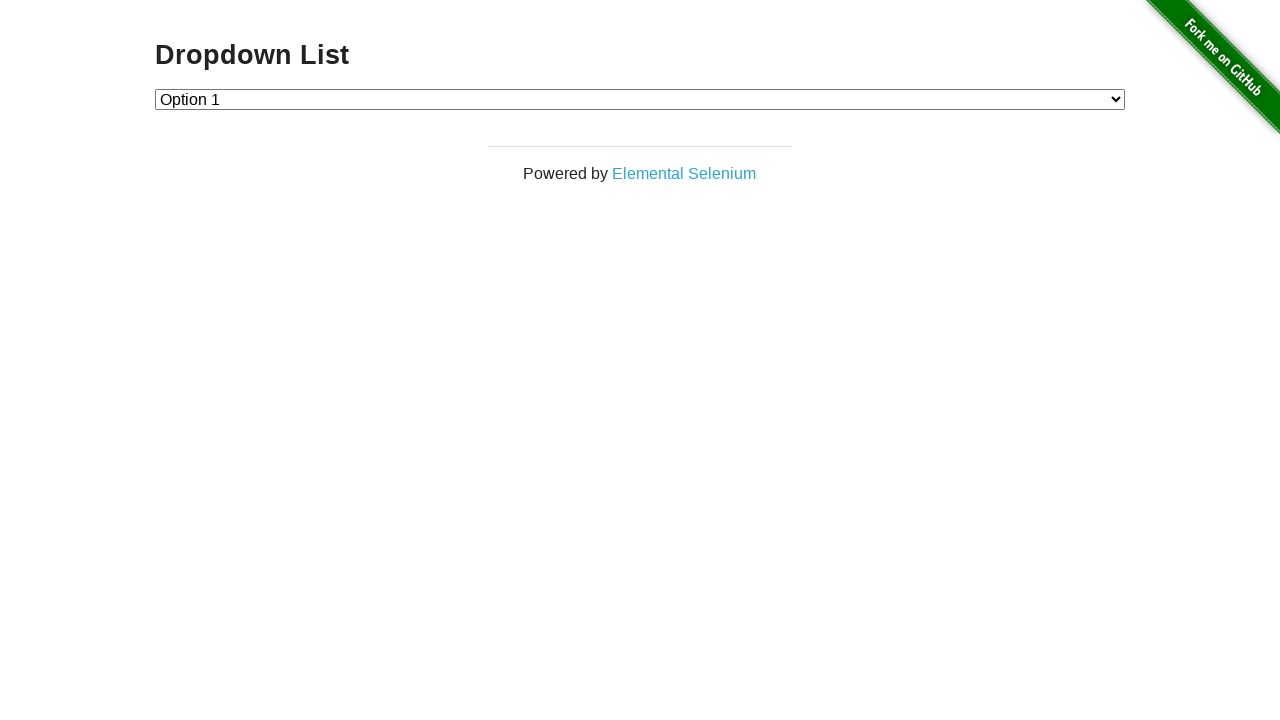

Verified dropdown contains exactly 3 options as expected
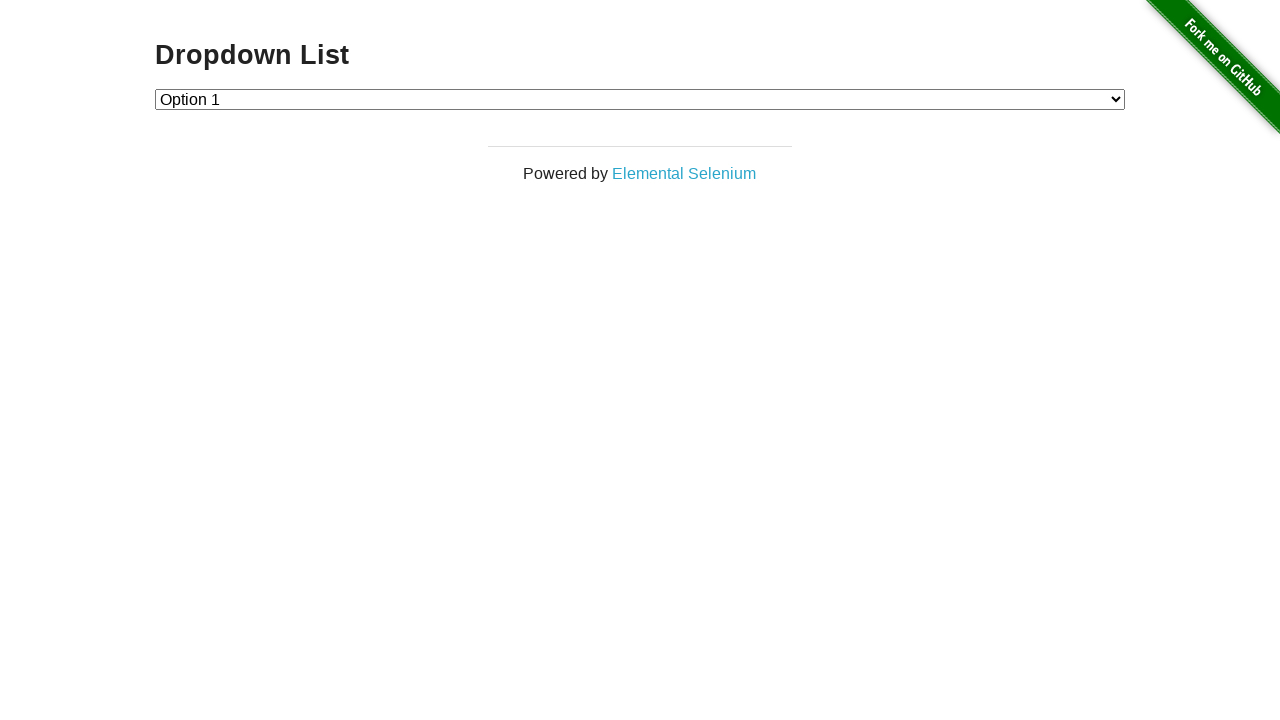

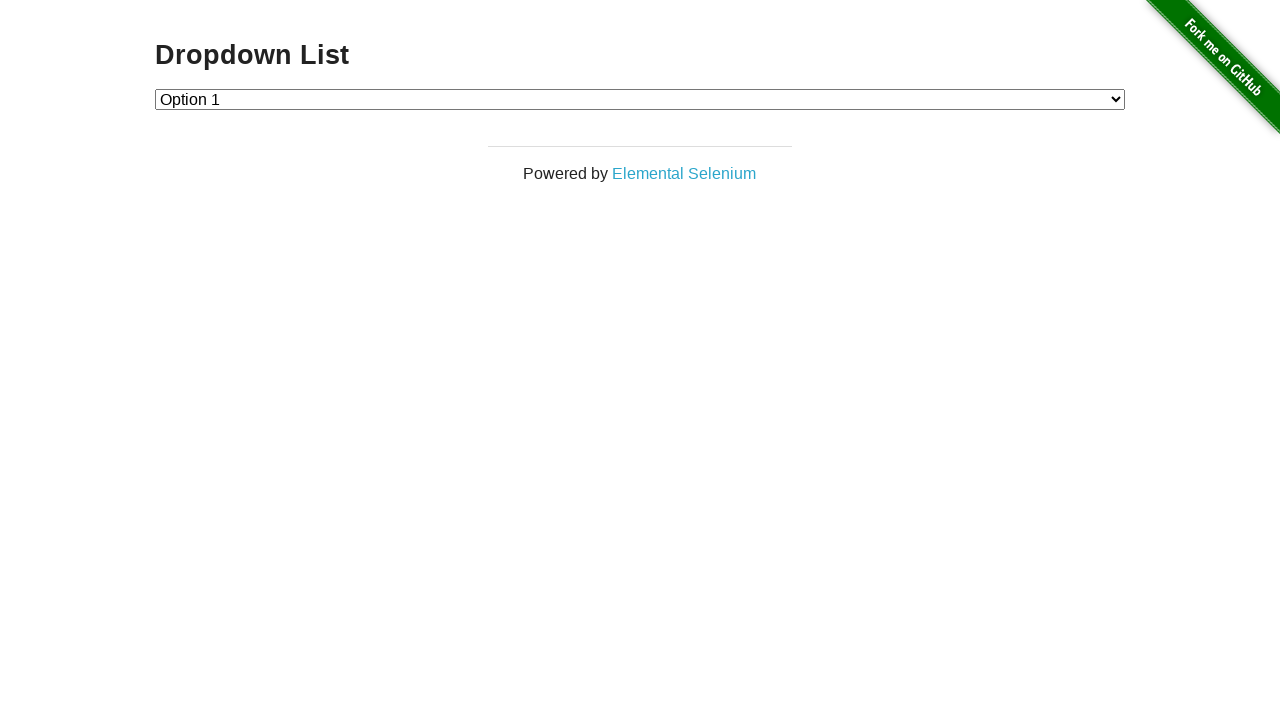